Tests JavaScript popup/dialog handling by clicking alert and confirm buttons and accepting/dismissing the dialogs

Starting URL: https://rahulshettyacademy.com/AutomationPractice/

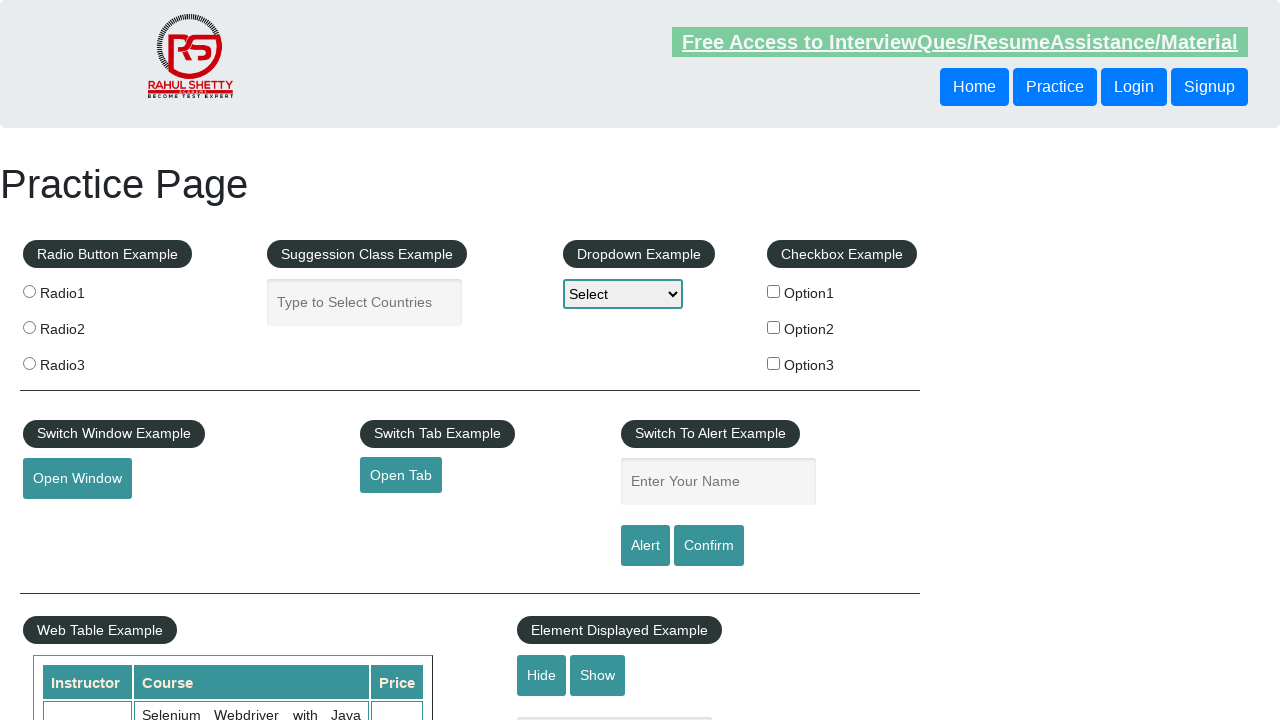

Set up dialog handler to accept all dialogs
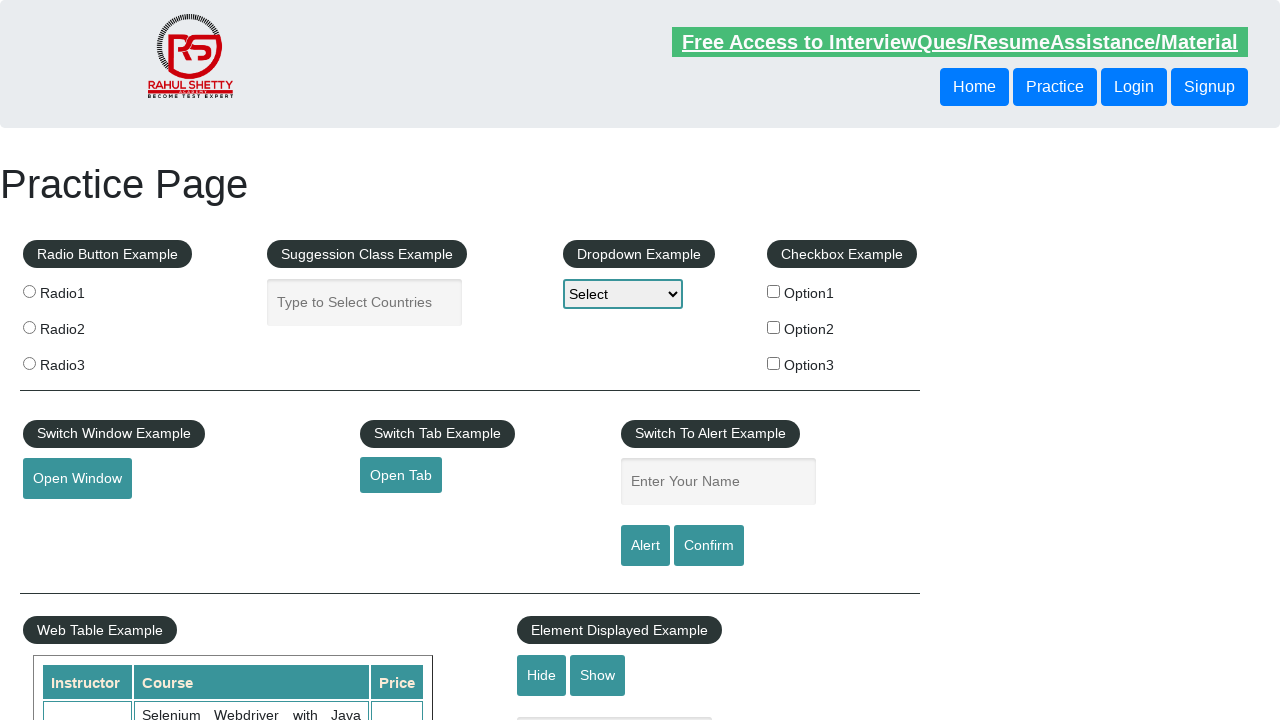

Clicked alert button to trigger alert dialog at (645, 546) on #alertbtn
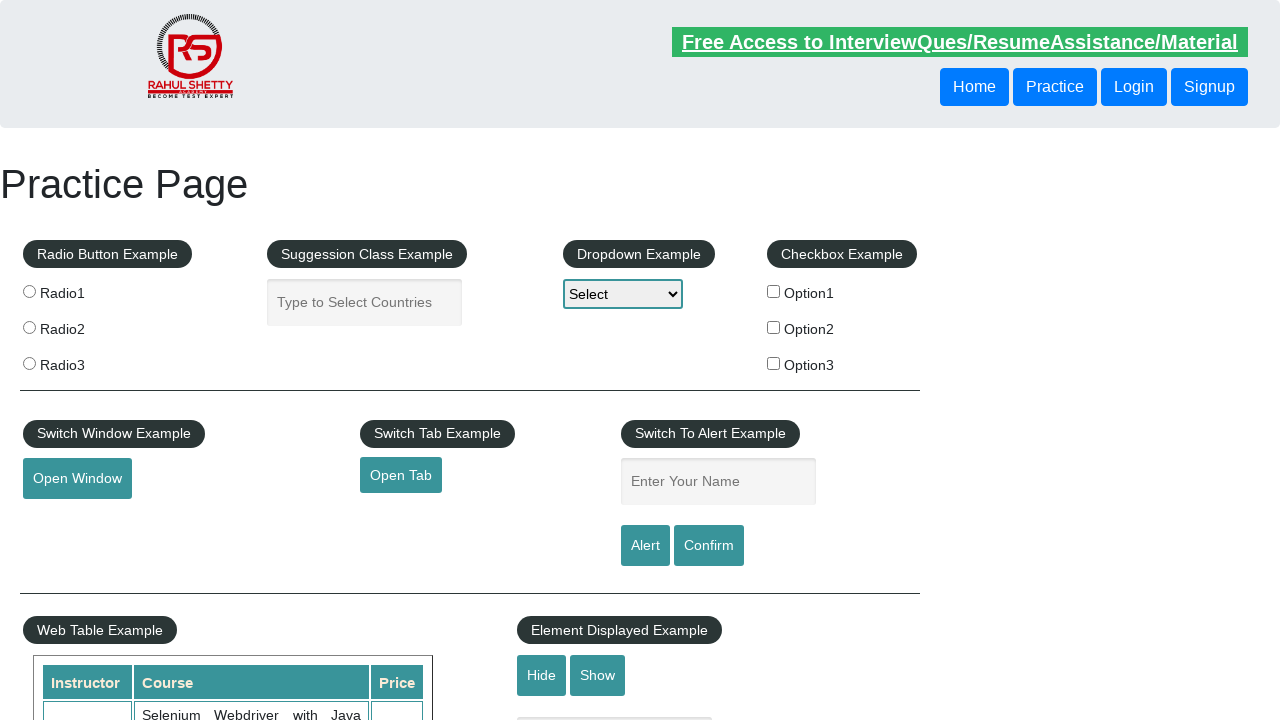

Clicked confirm button to trigger confirm dialog at (709, 546) on #confirmbtn
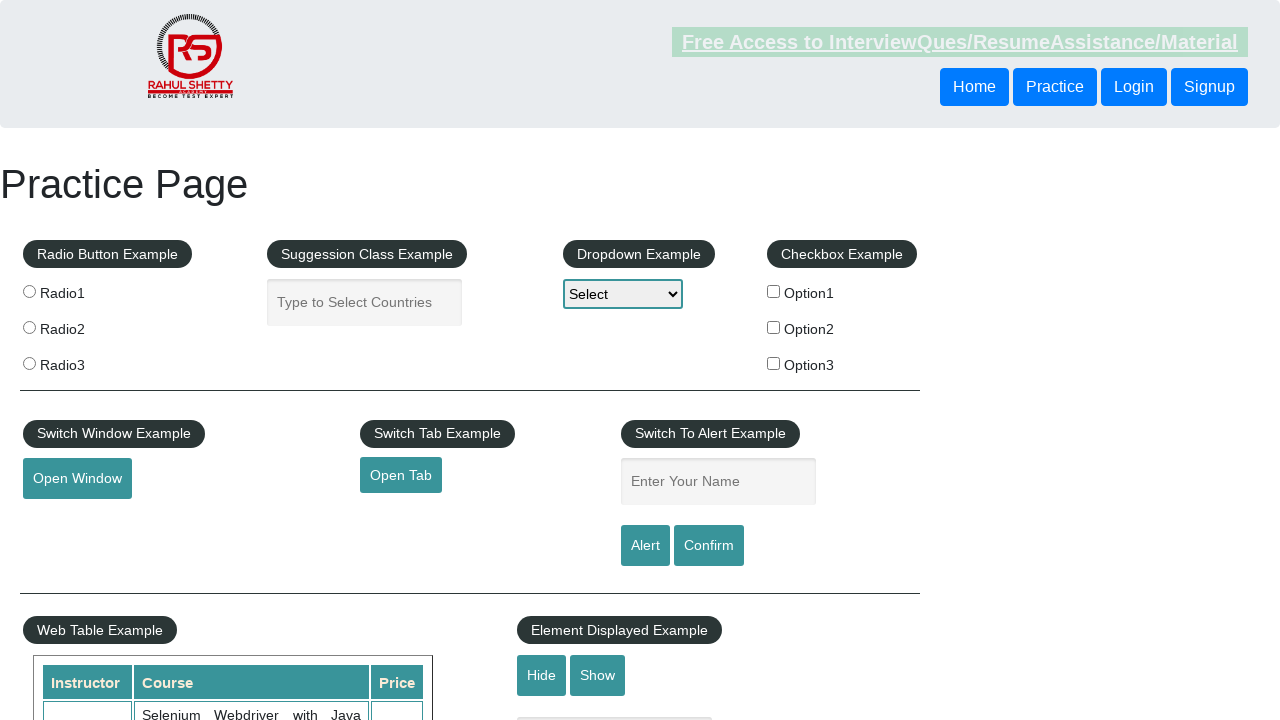

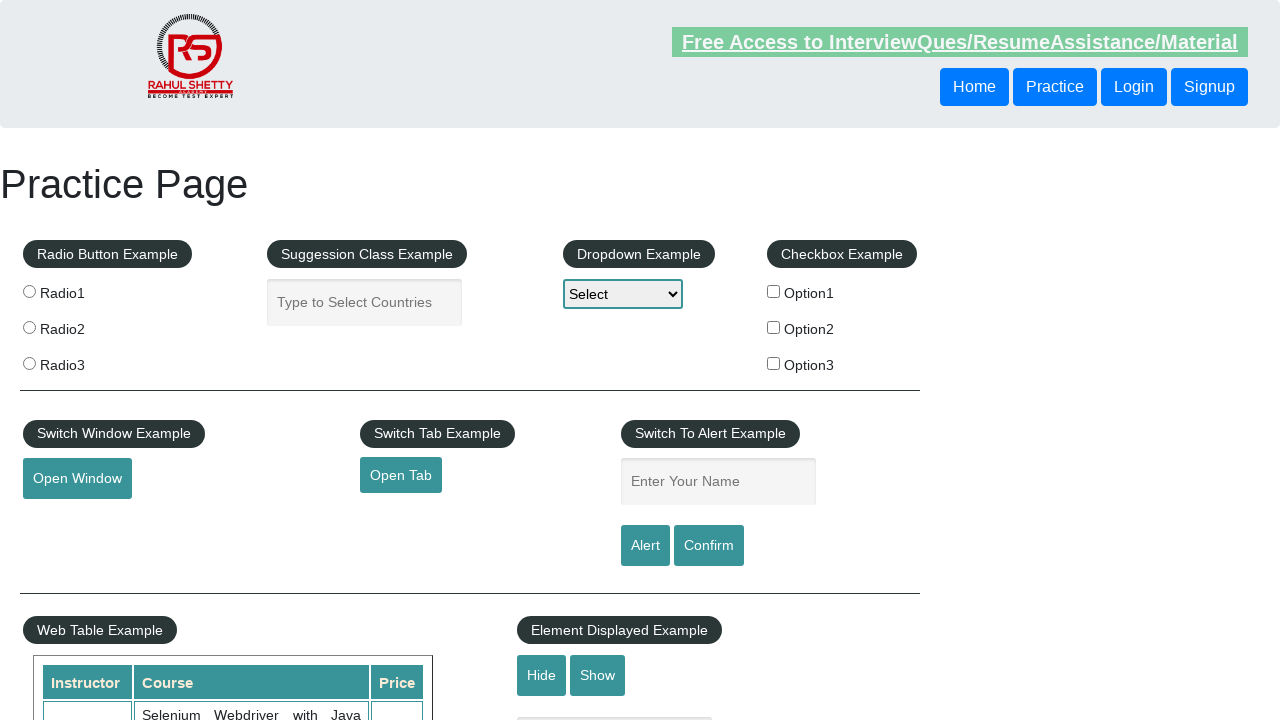